Fills out a comprehensive test form including text fields, radio buttons, checkboxes, and dropdown selection

Starting URL: https://testautomationpractice.blogspot.com/

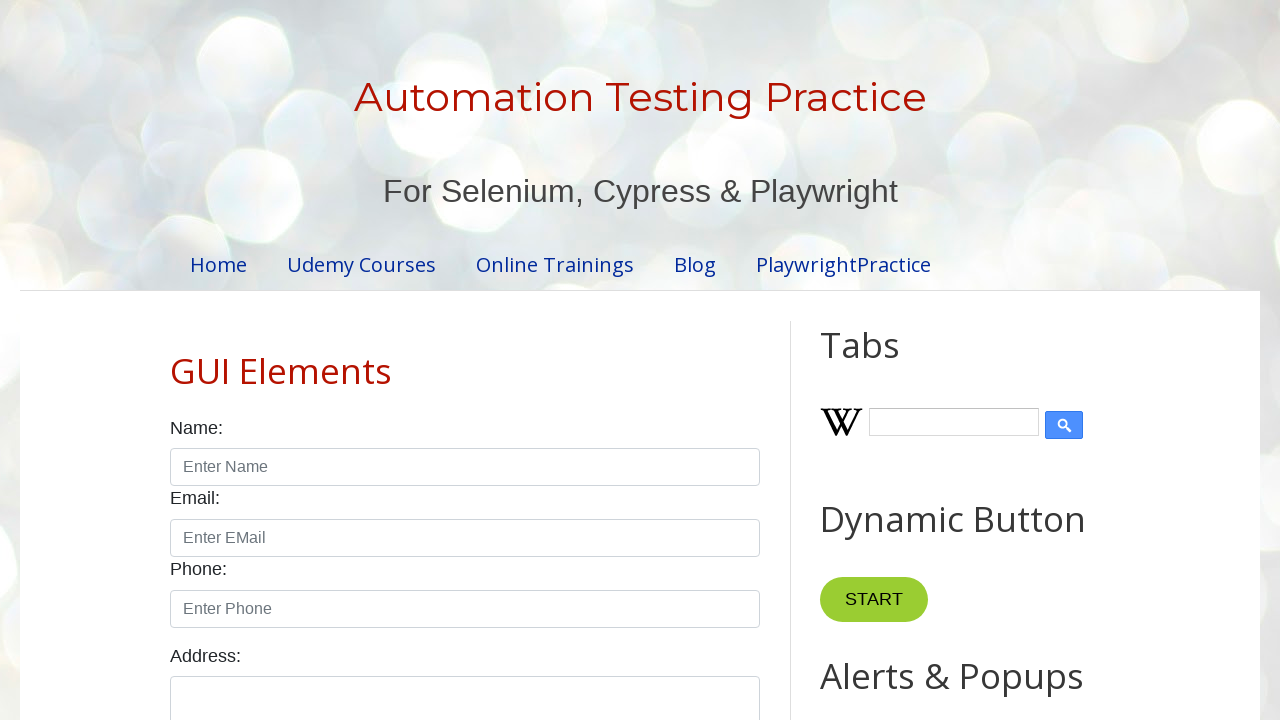

Filled name field with 'John Doe' on #name
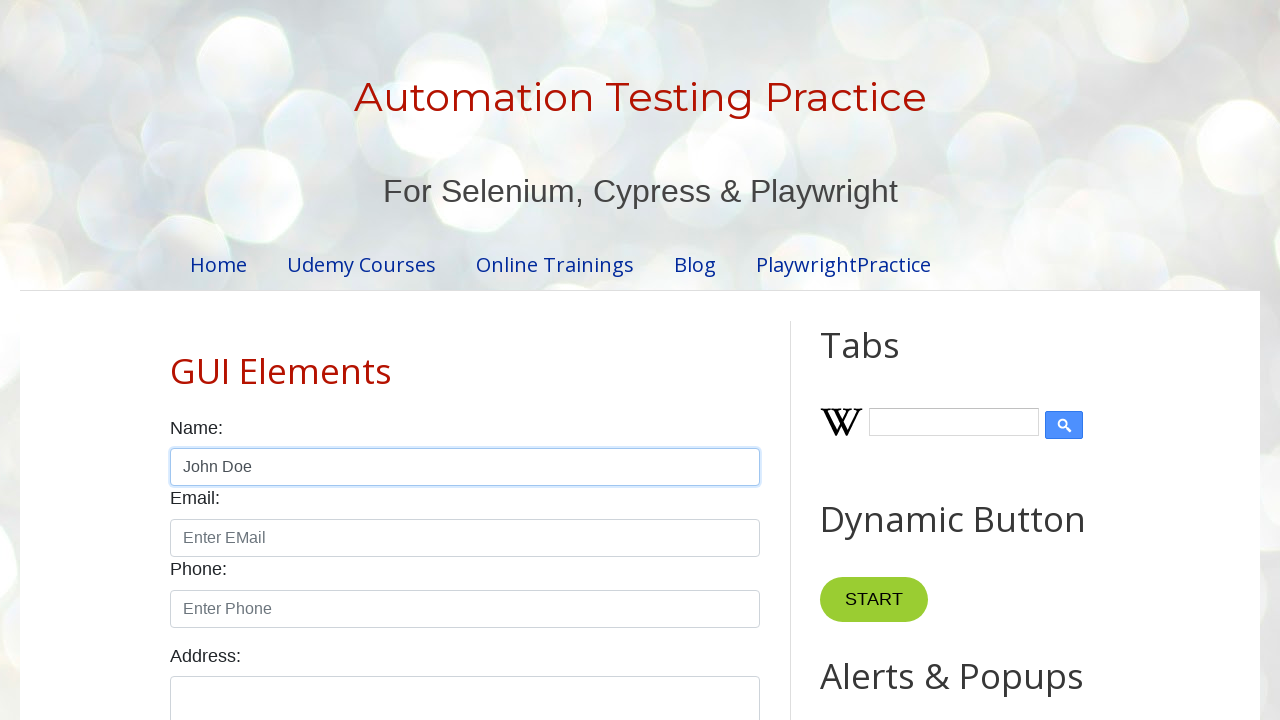

Filled email field with 'test@test.com' on #email
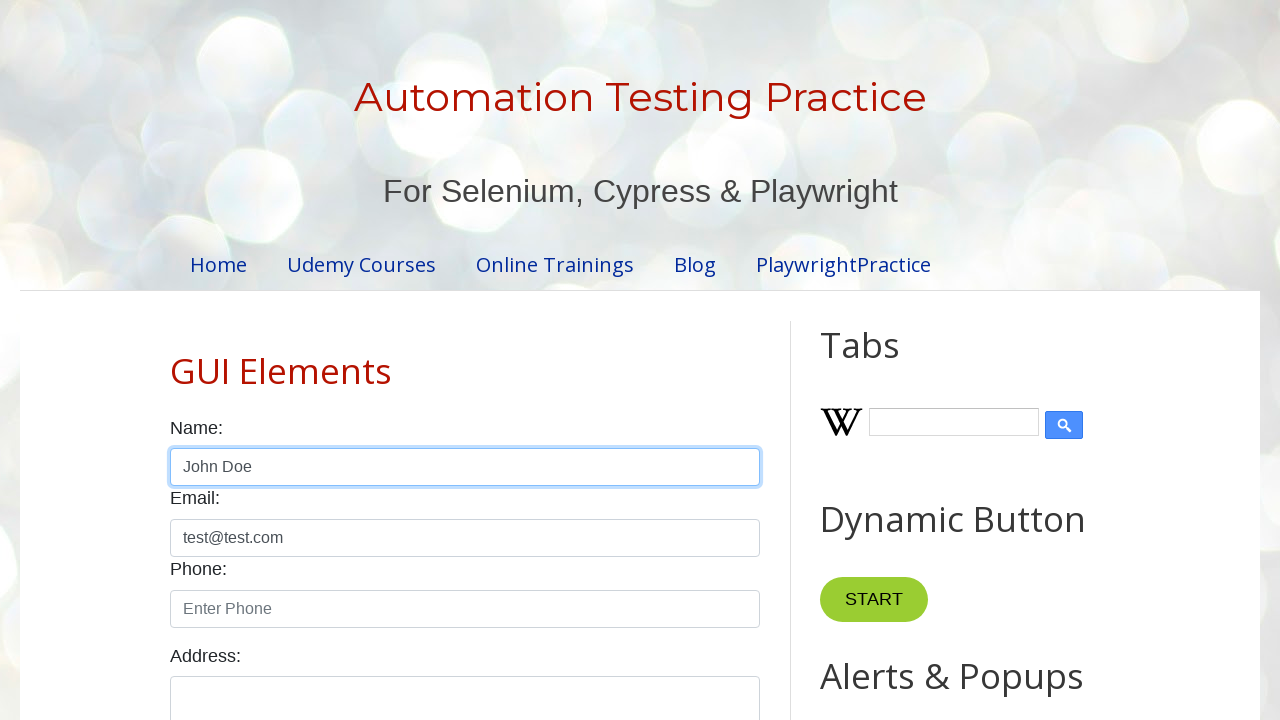

Filled phone field with '1337 343 6969' on #phone
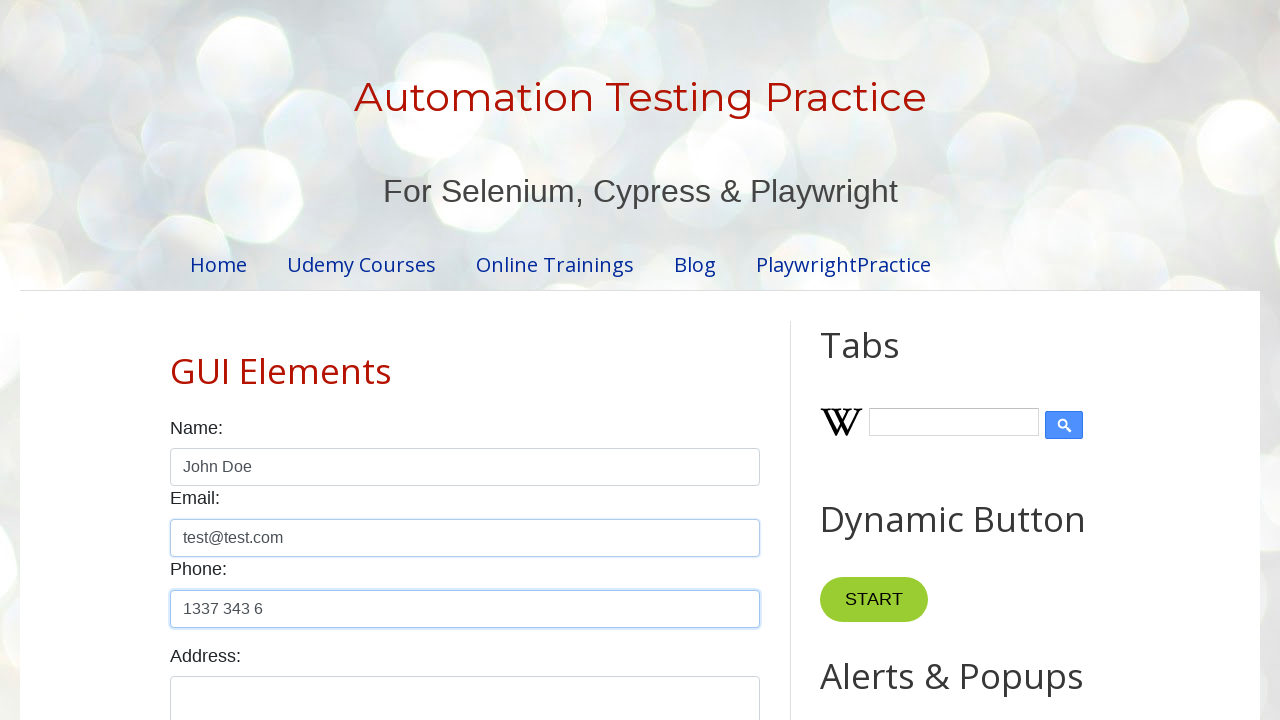

Filled textarea field with long address text on #textarea
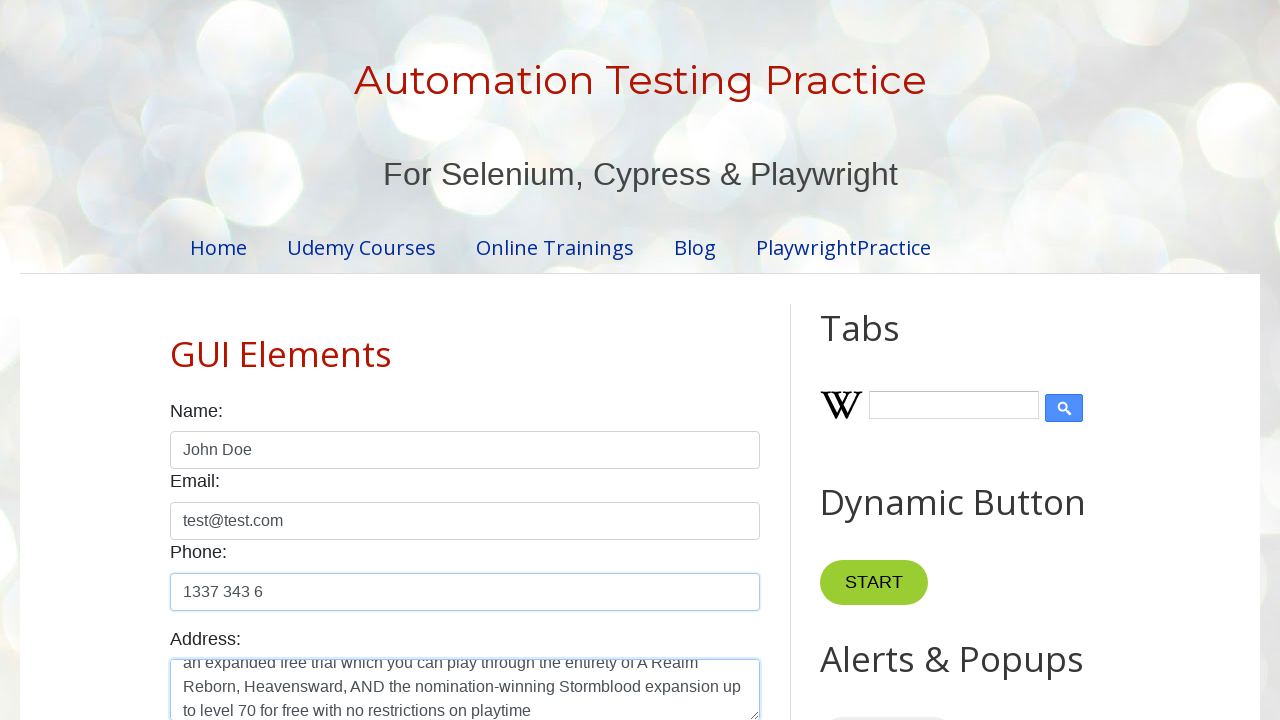

Selected female radio button at (250, 360) on input[type='radio'][value='female']
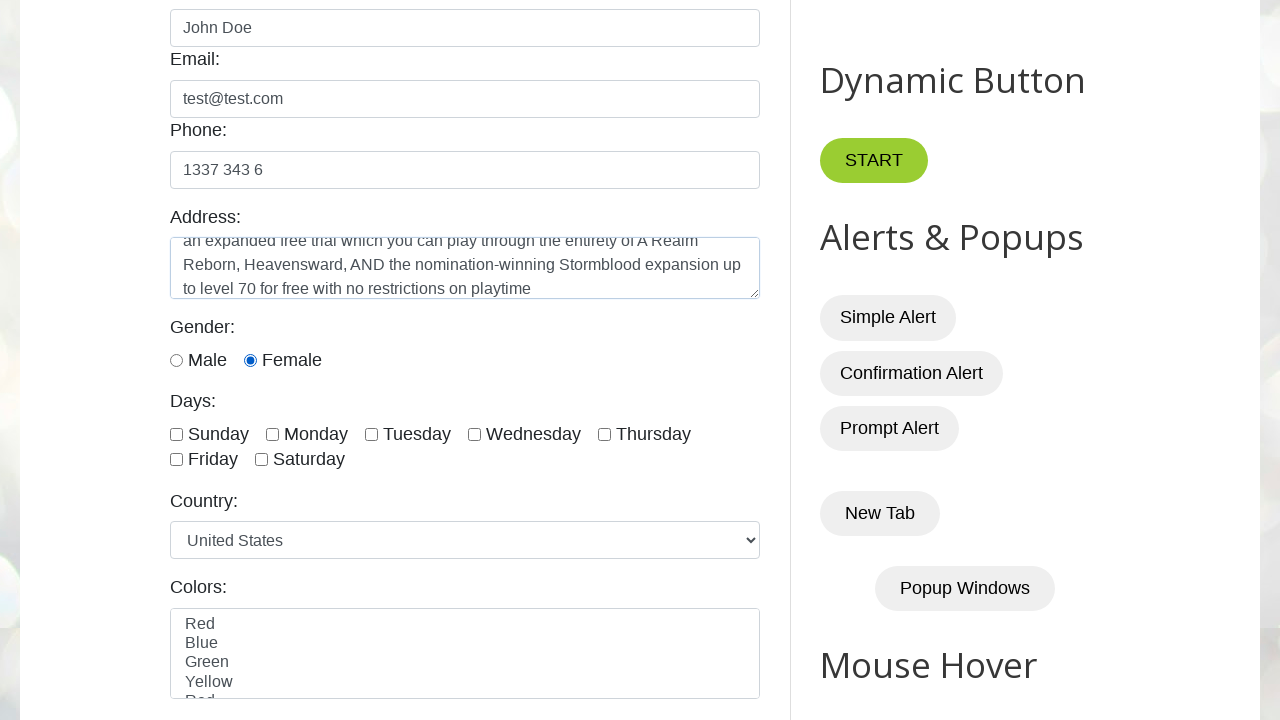

Selected Monday checkbox at (272, 434) on #monday
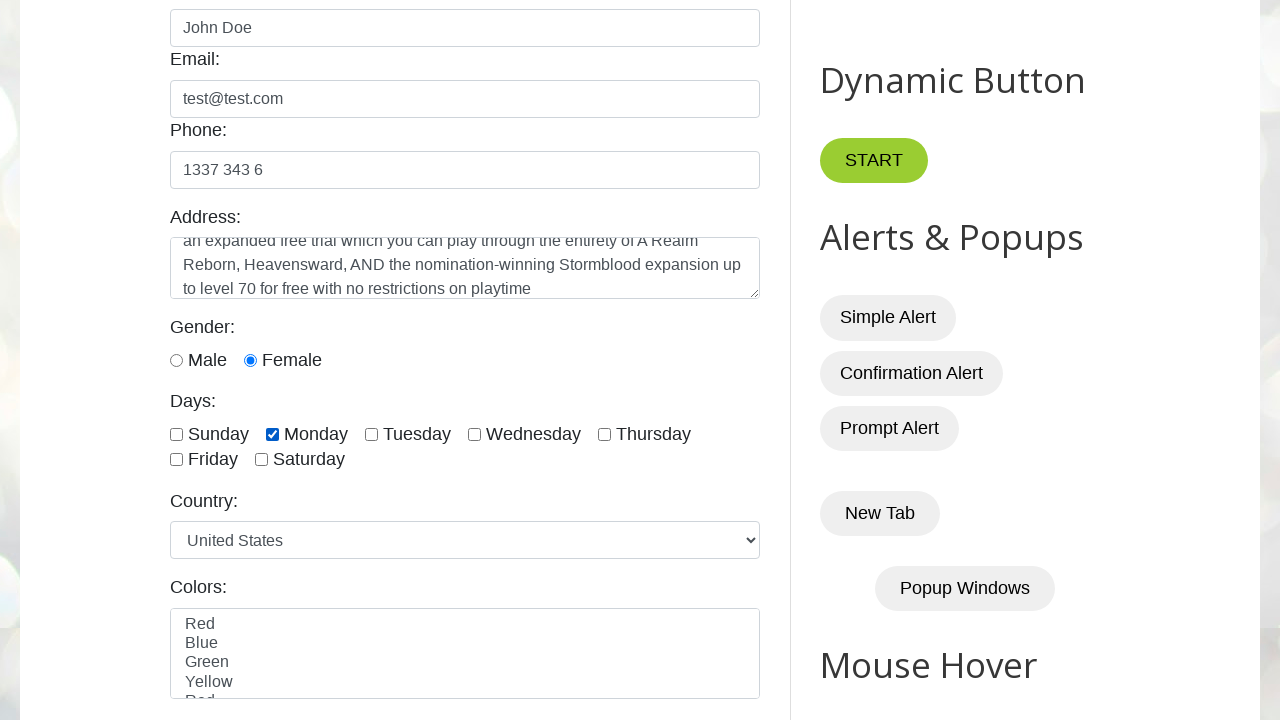

Selected Wednesday checkbox at (474, 434) on #wednesday
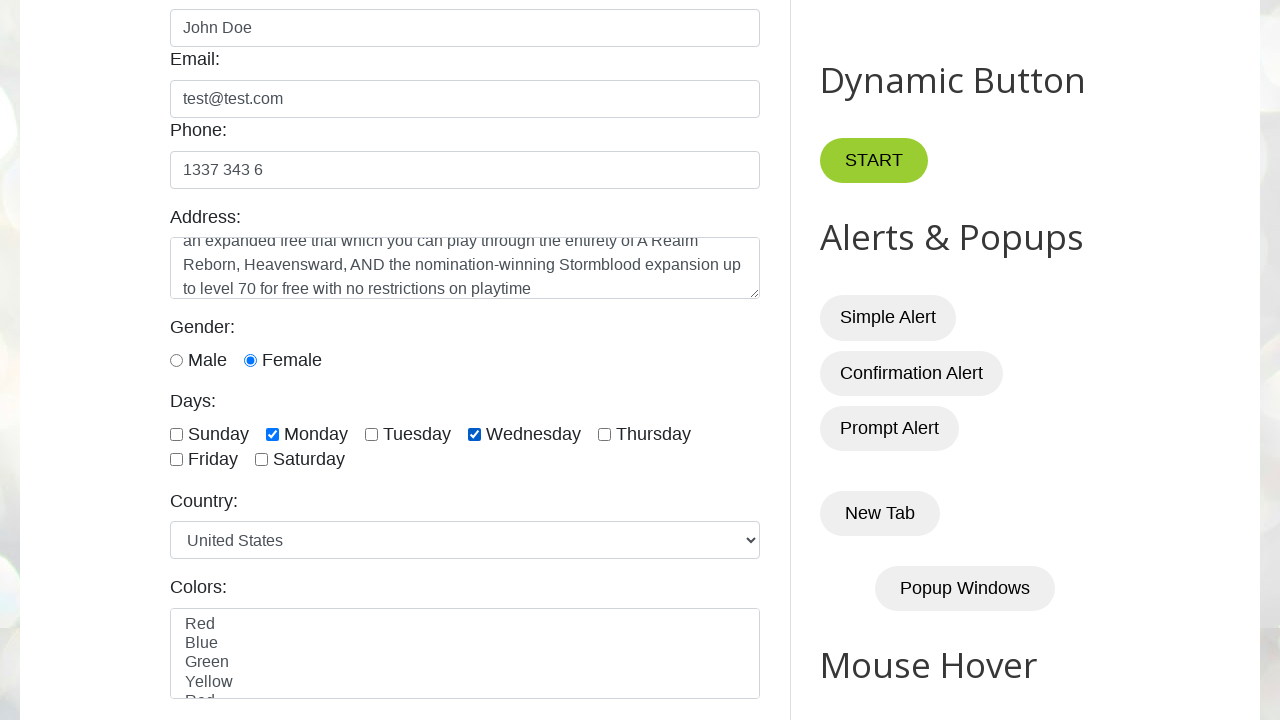

Selected Friday checkbox at (176, 460) on #friday
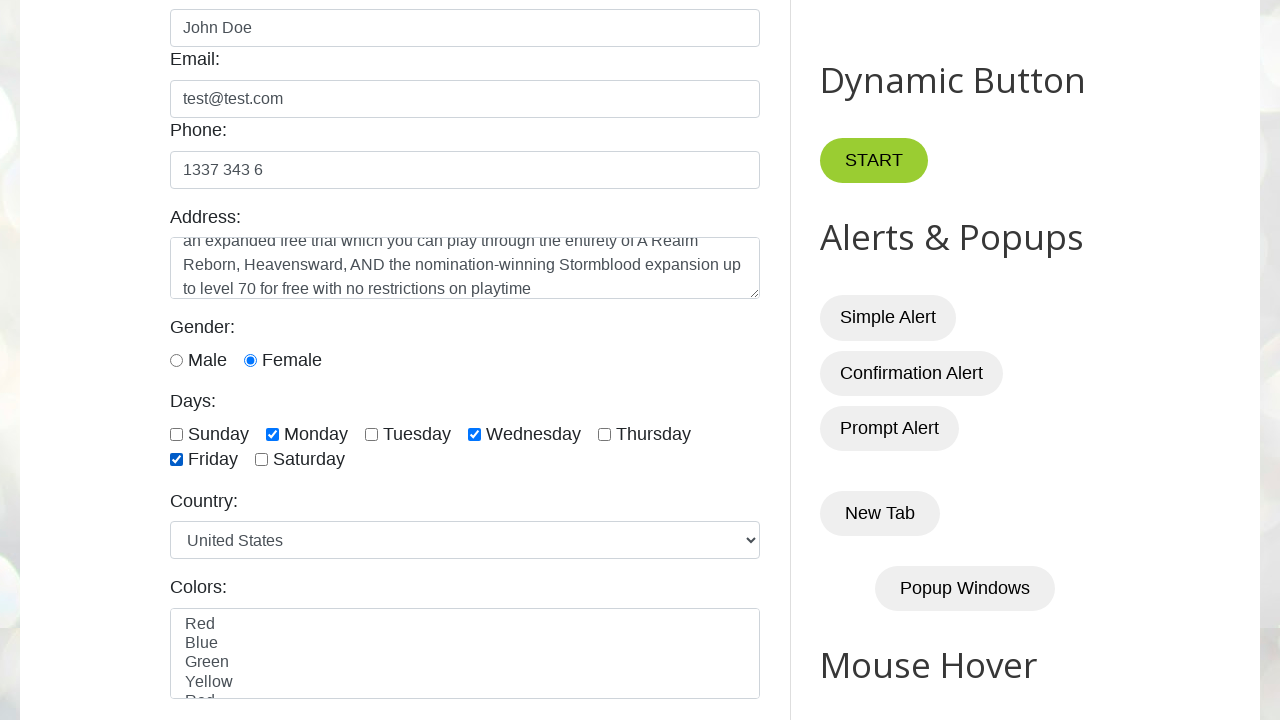

Selected Germany from country dropdown on #country
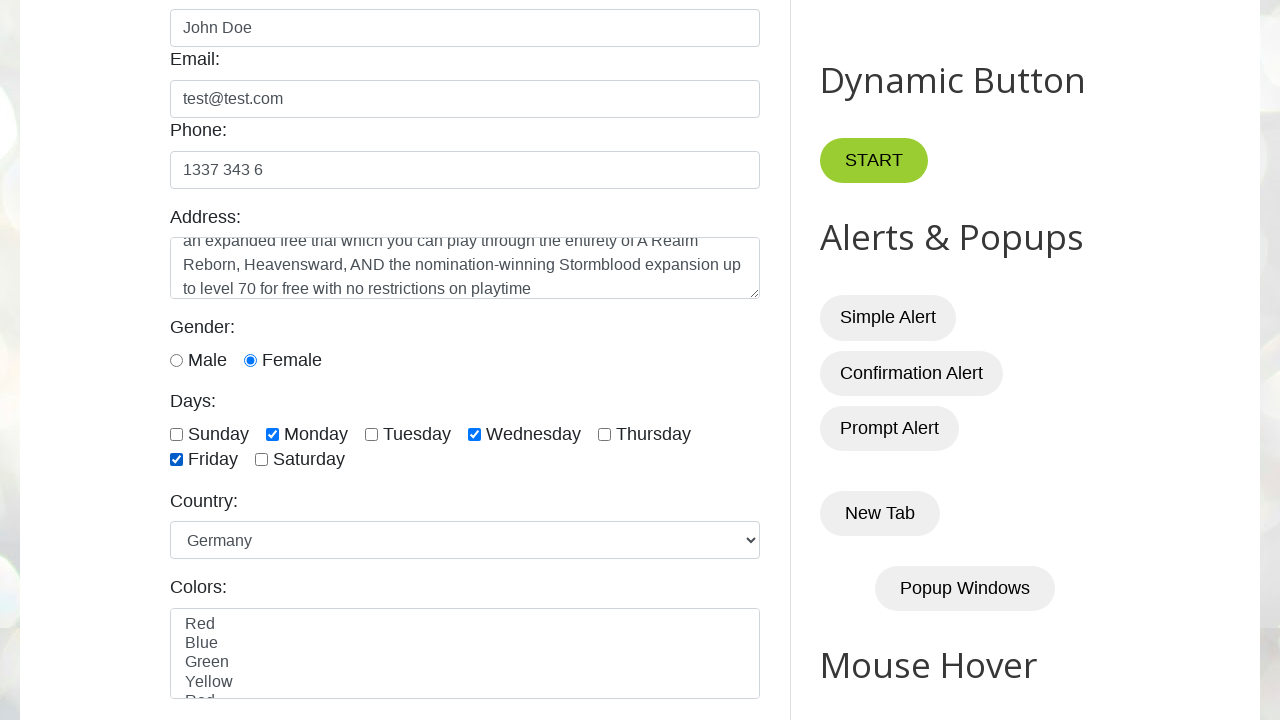

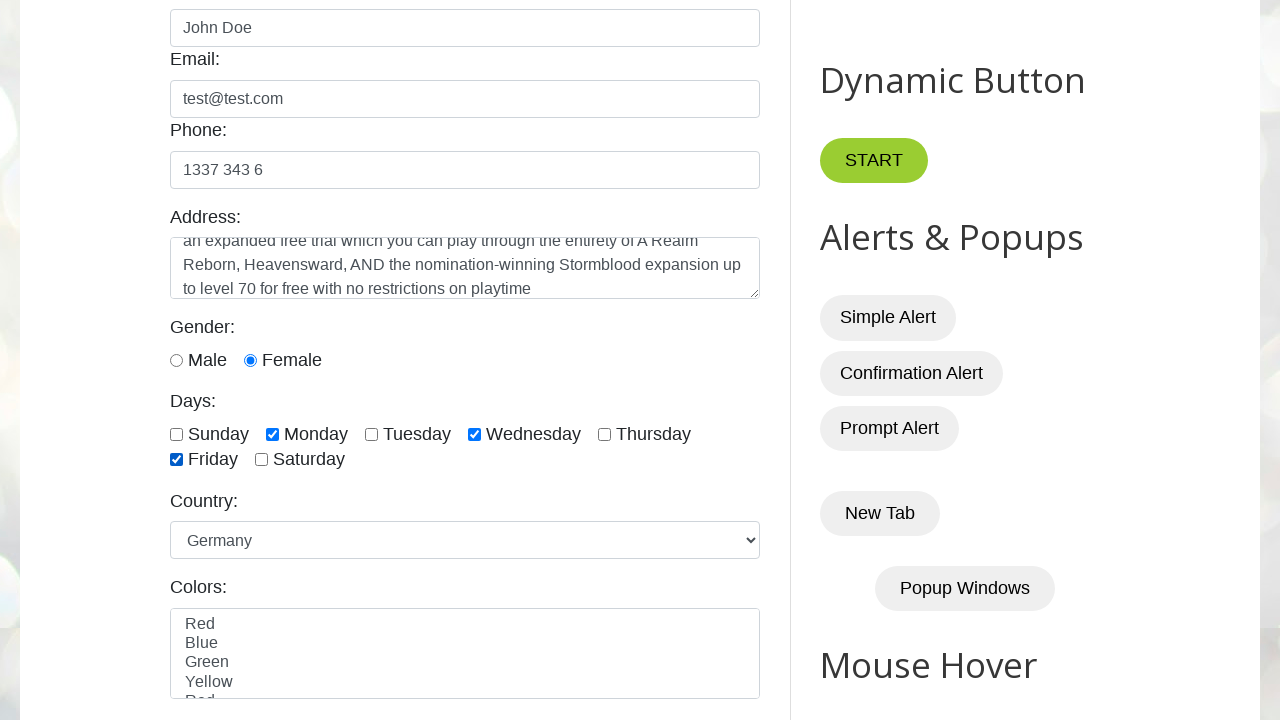